Tests that clicking through all radio options (Hobby, Startup, Business, Enterprise) correctly selects each one exclusively, deselects others, and updates the result display accordingly.

Starting URL: https://next.fritz2.dev/headless-demo/#radioGroup

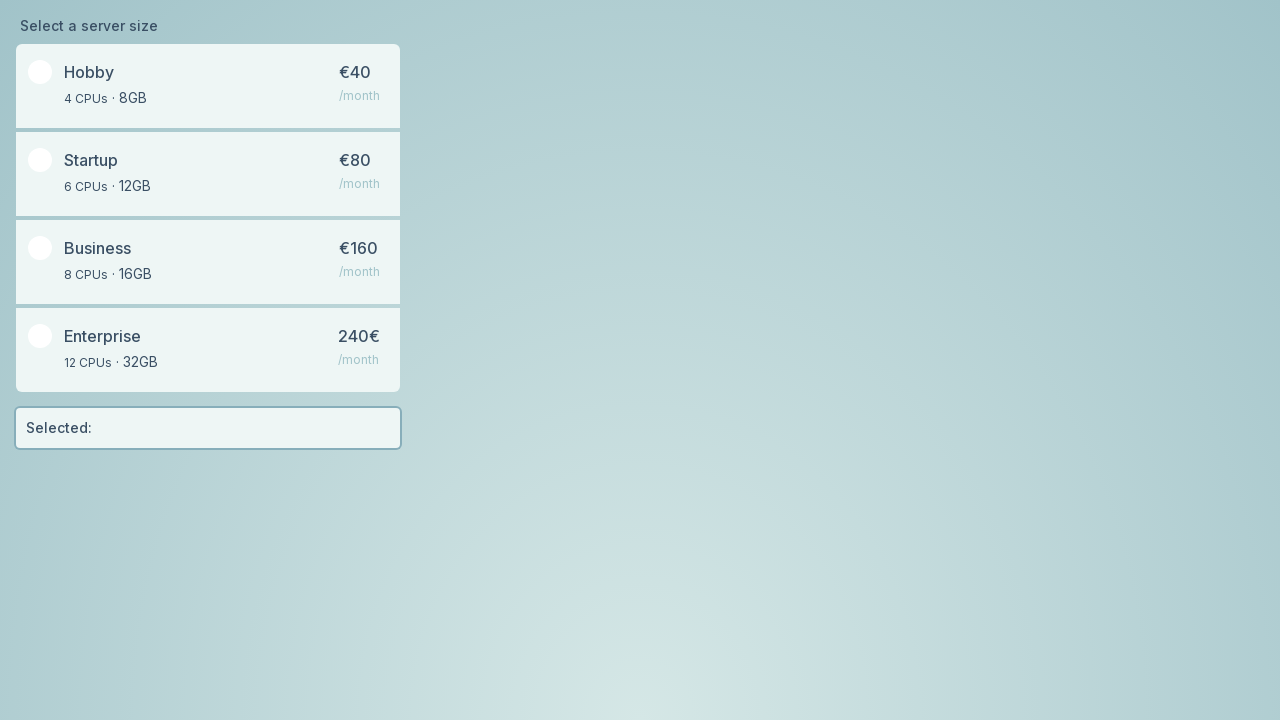

Clicked Hobby radio button at (208, 86) on #radioGroup-Hobby-toggle
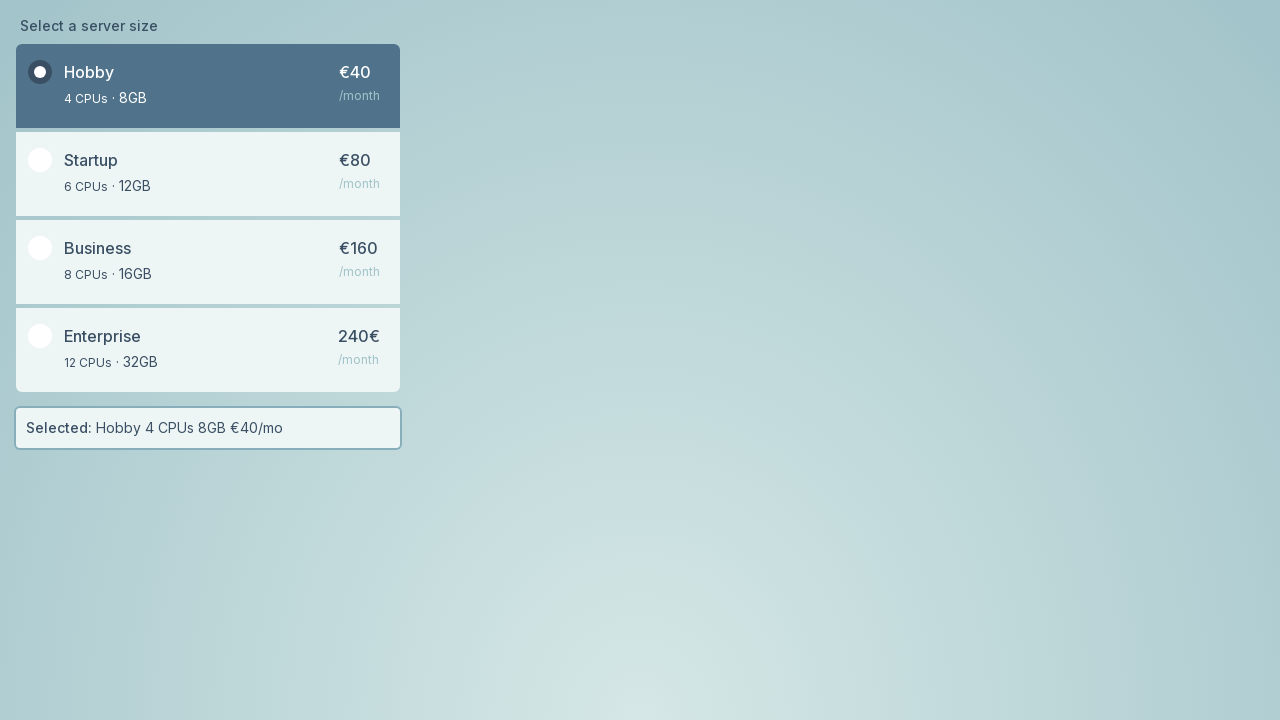

Verified Hobby radio is checked
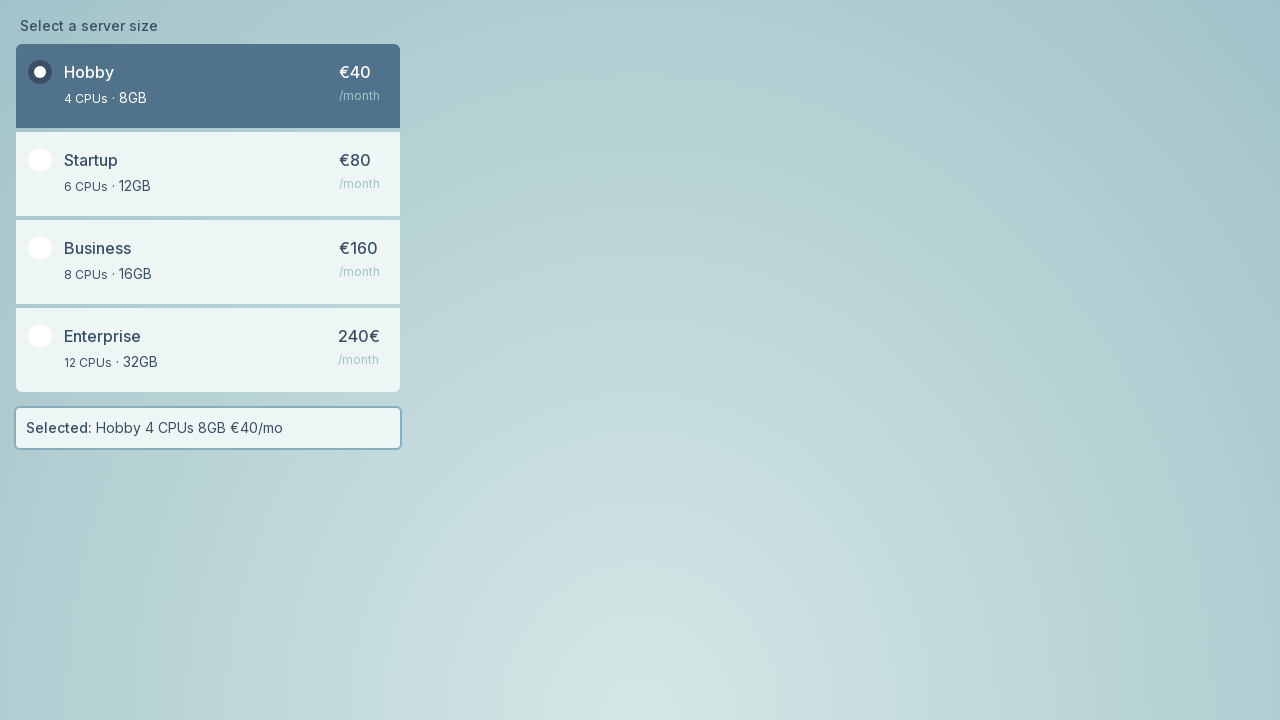

Verified Startup radio is unchecked
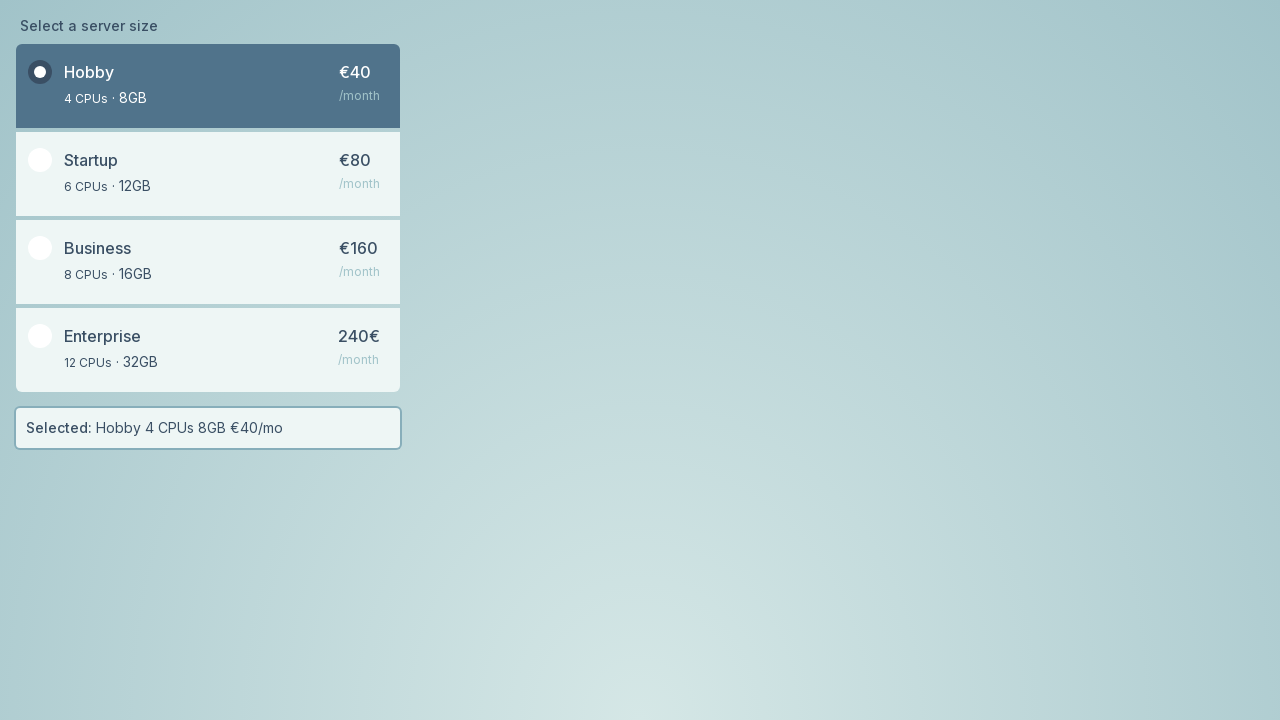

Verified Business radio is unchecked
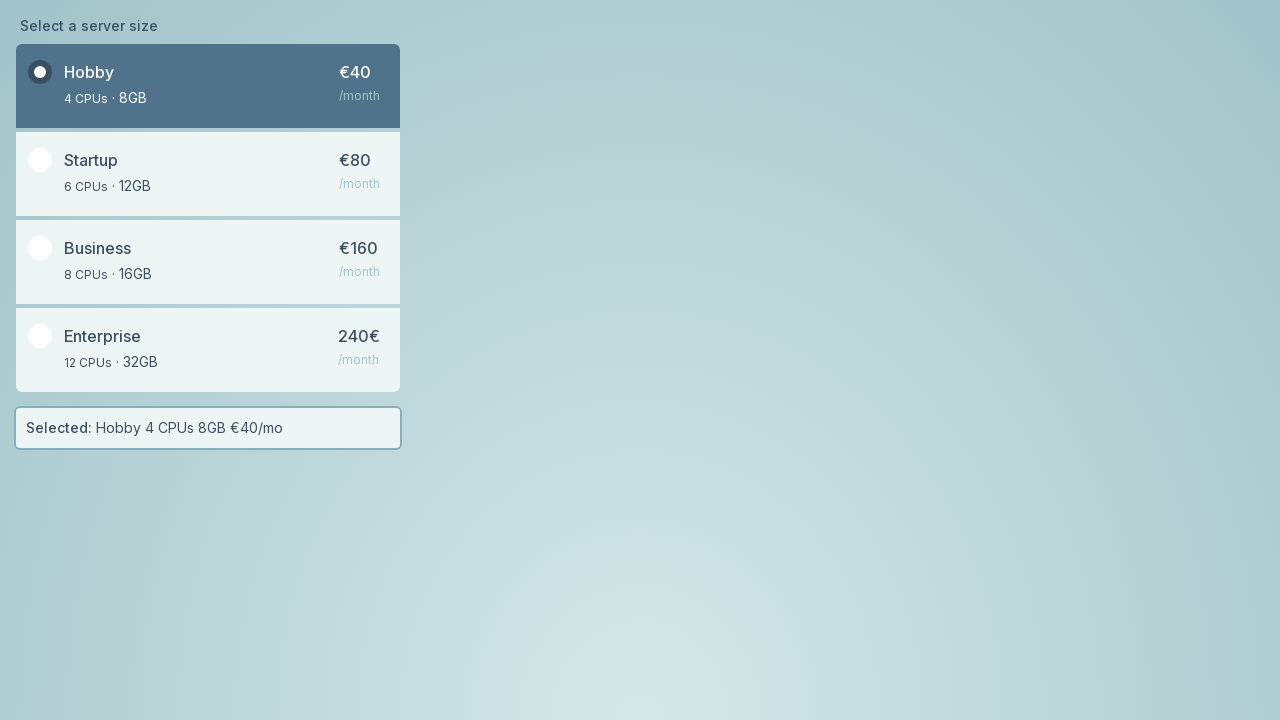

Verified Enterprise radio is unchecked
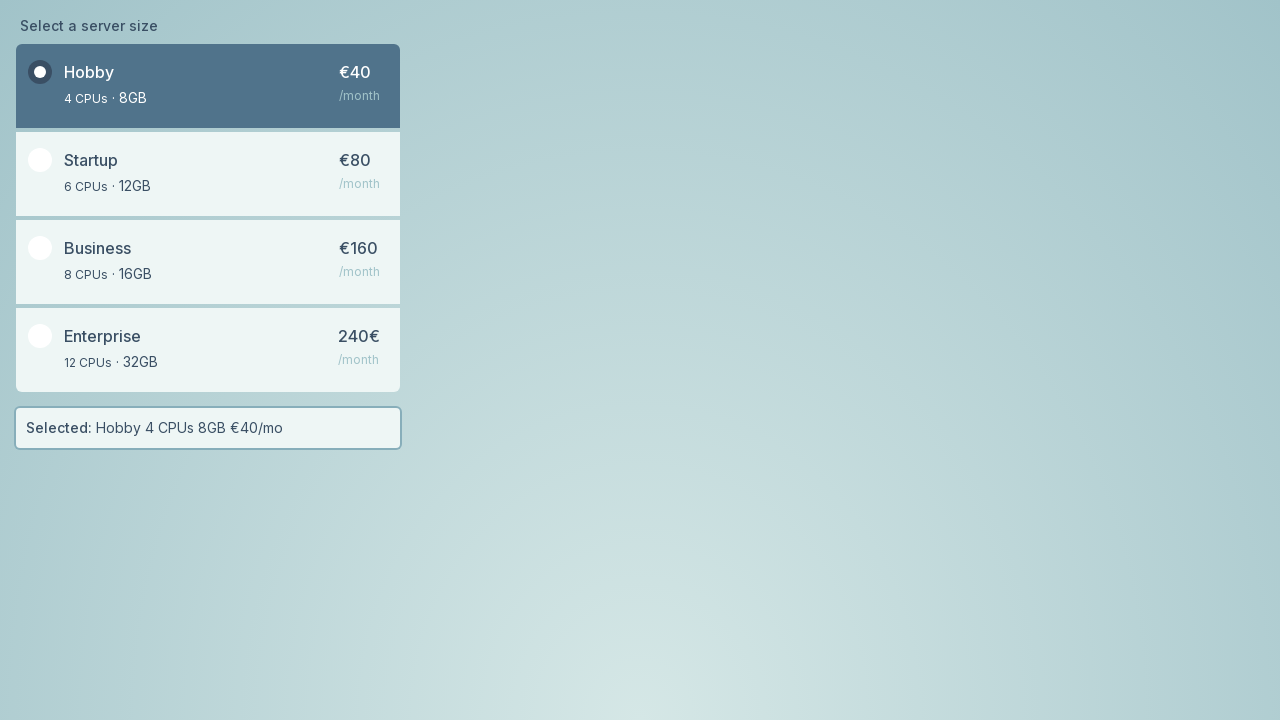

Clicked Startup radio button at (208, 174) on #radioGroup-Startup-toggle
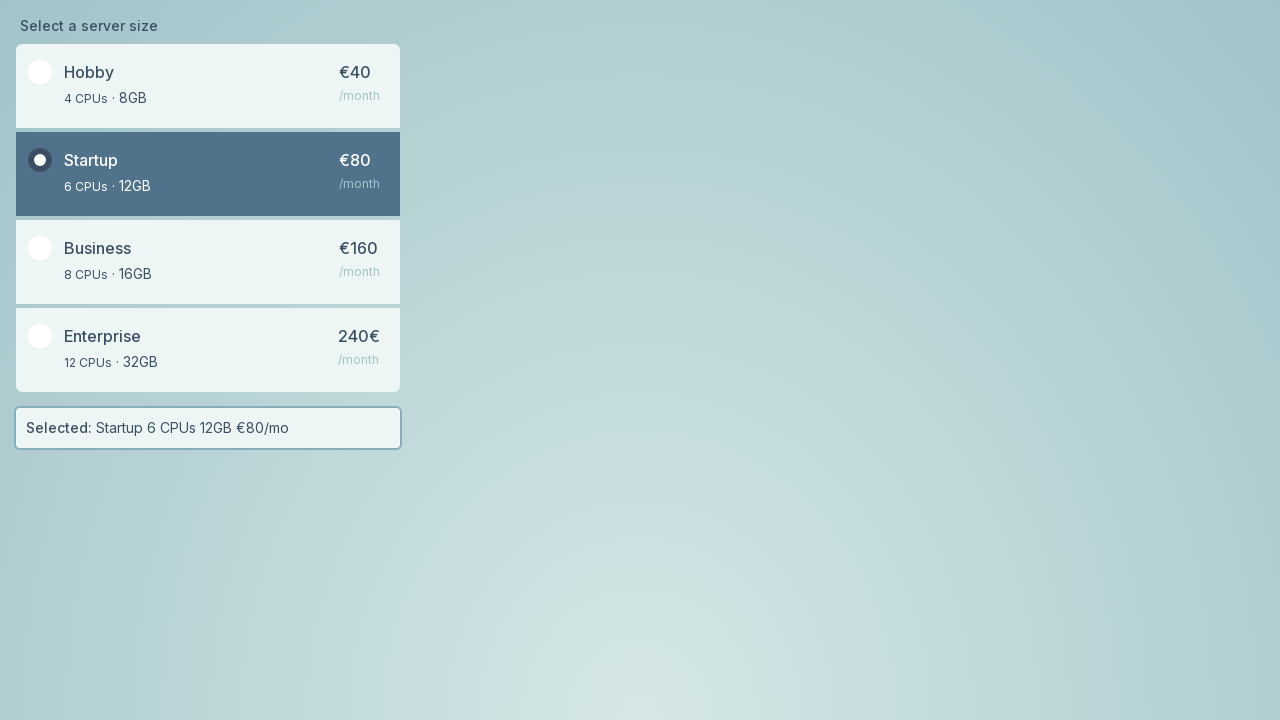

Verified Startup radio is checked
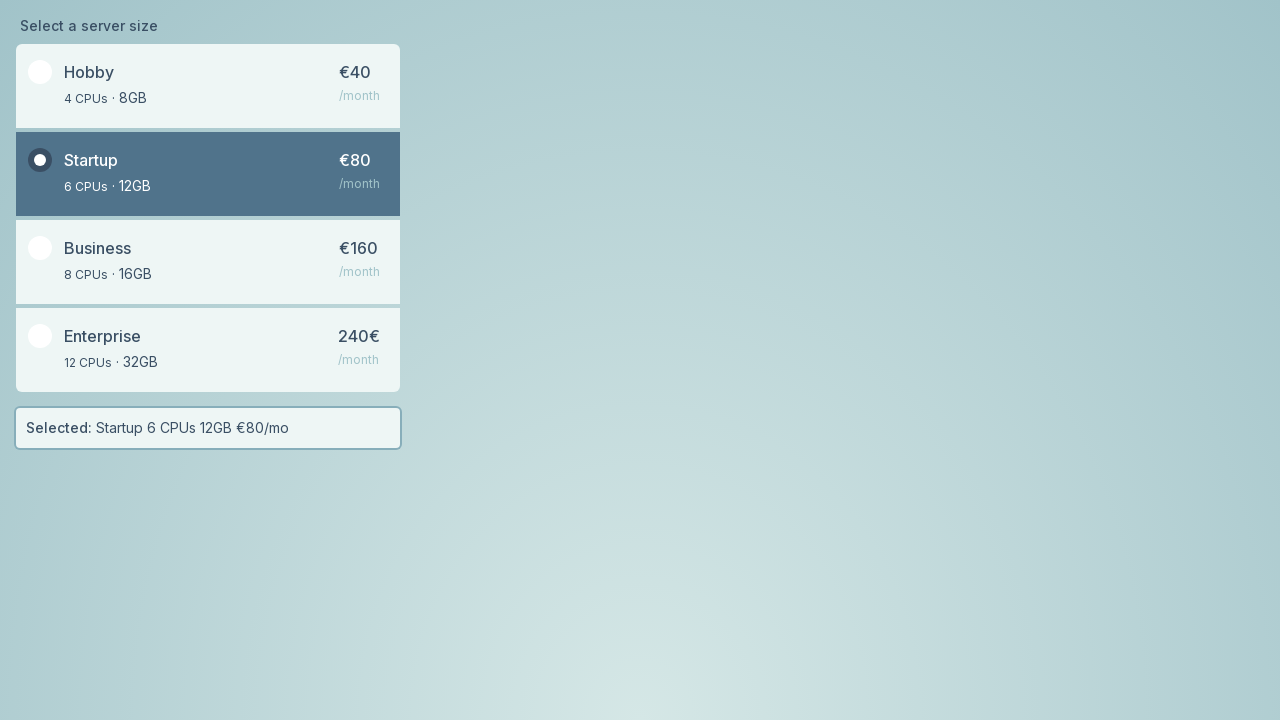

Verified Hobby radio is now unchecked
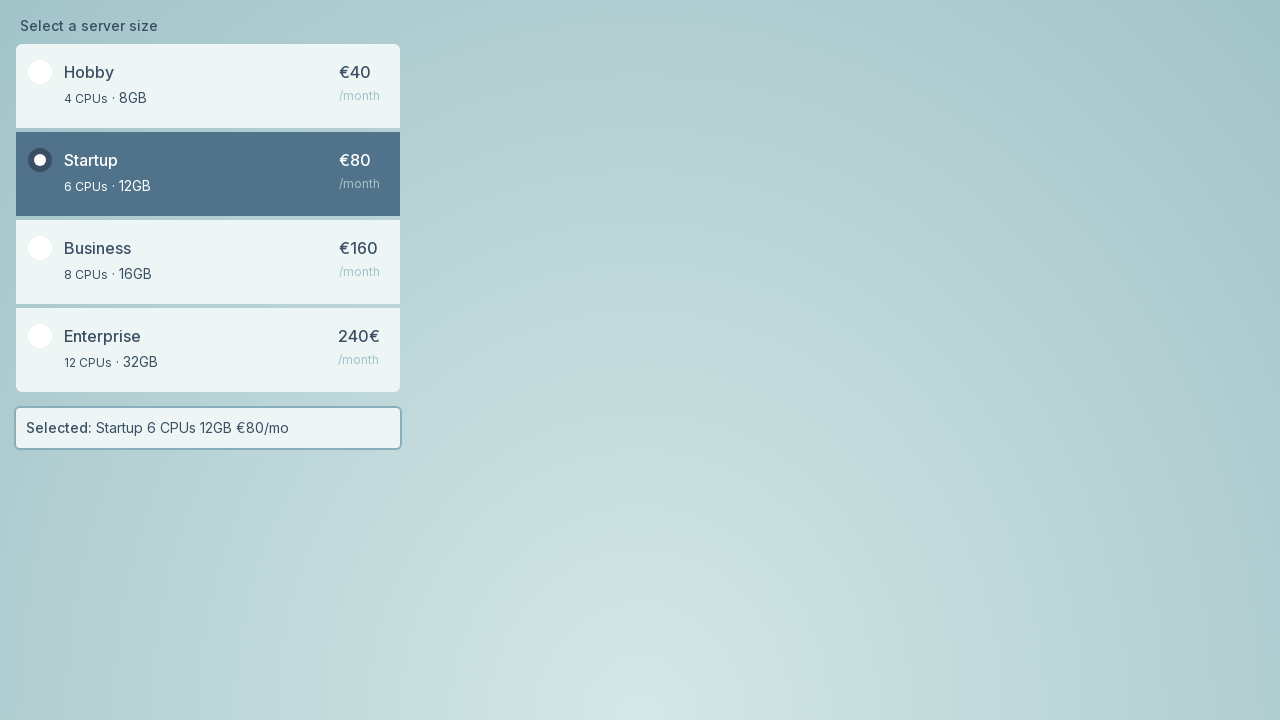

Clicked Business radio button at (208, 262) on #radioGroup-Business-toggle
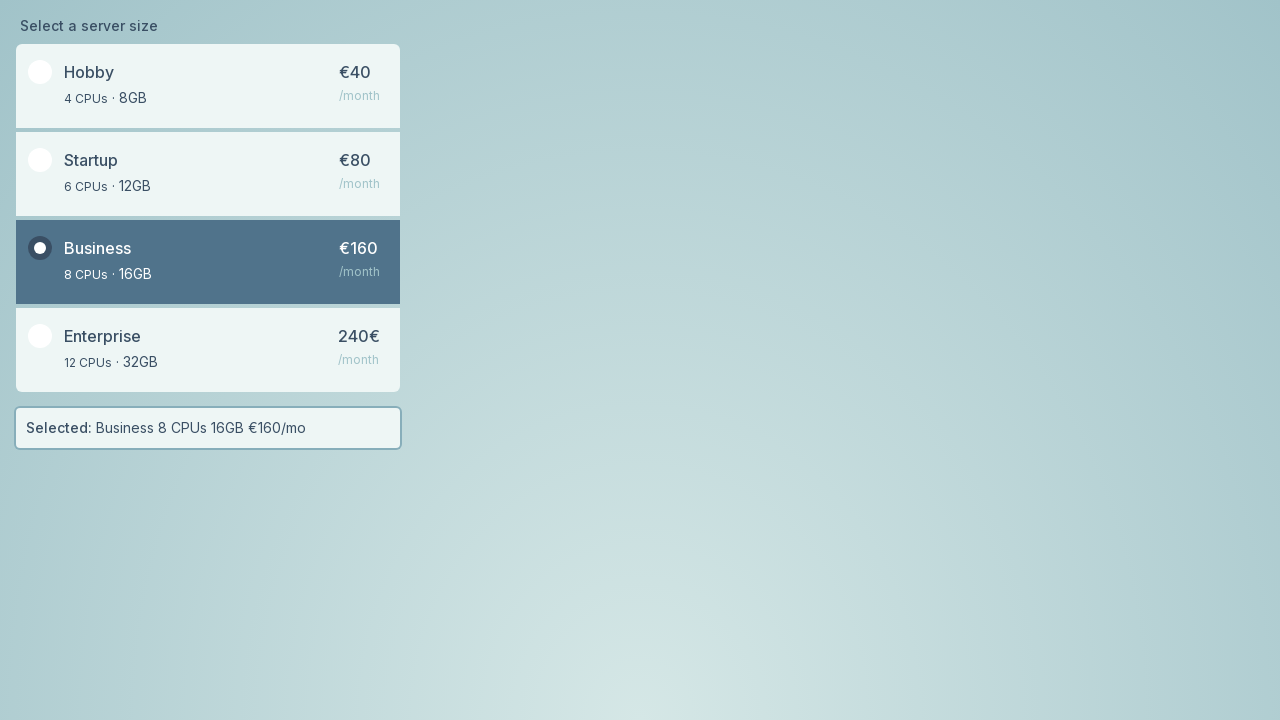

Verified Business radio is checked
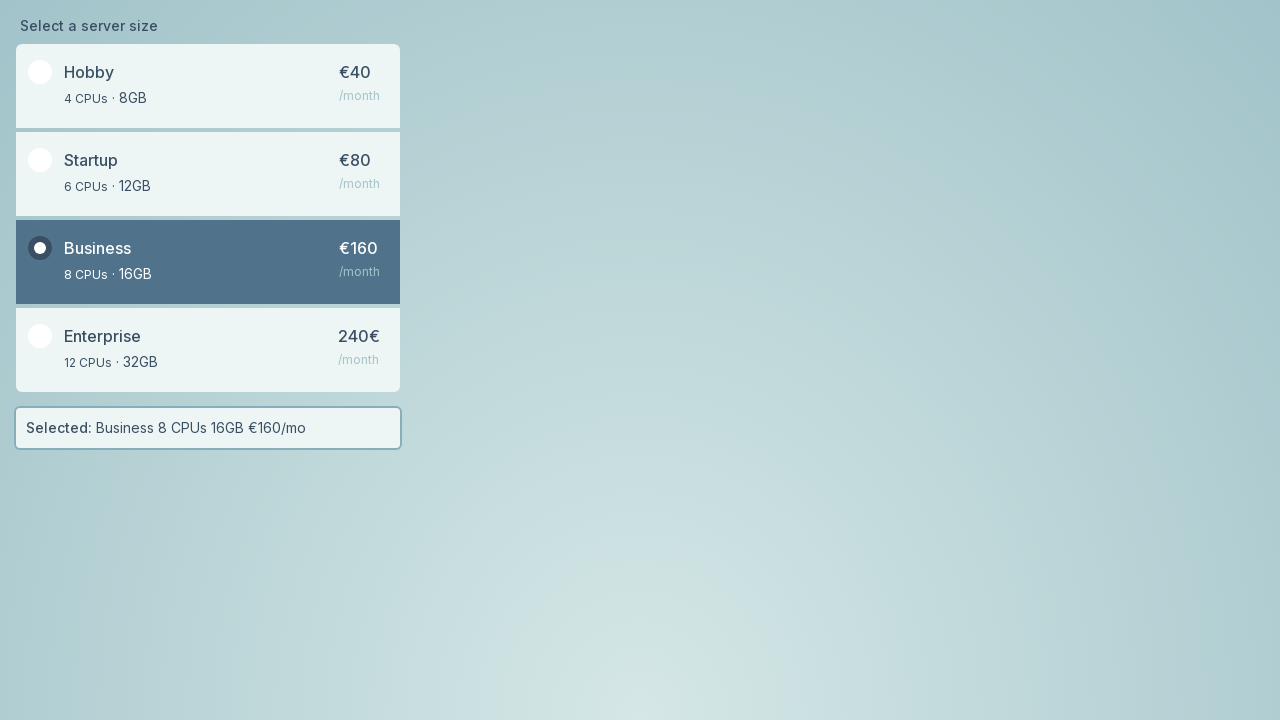

Verified Startup radio is now unchecked
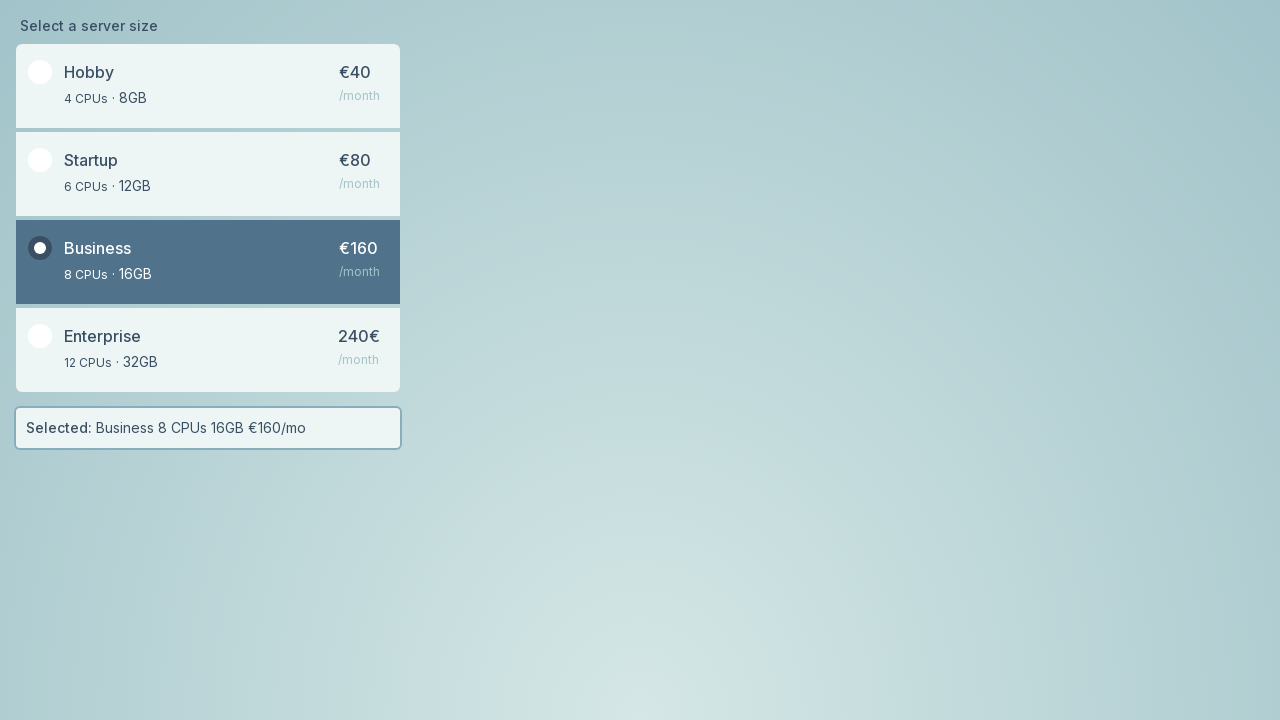

Clicked Enterprise radio button at (208, 350) on #radioGroup-Enterprise-toggle
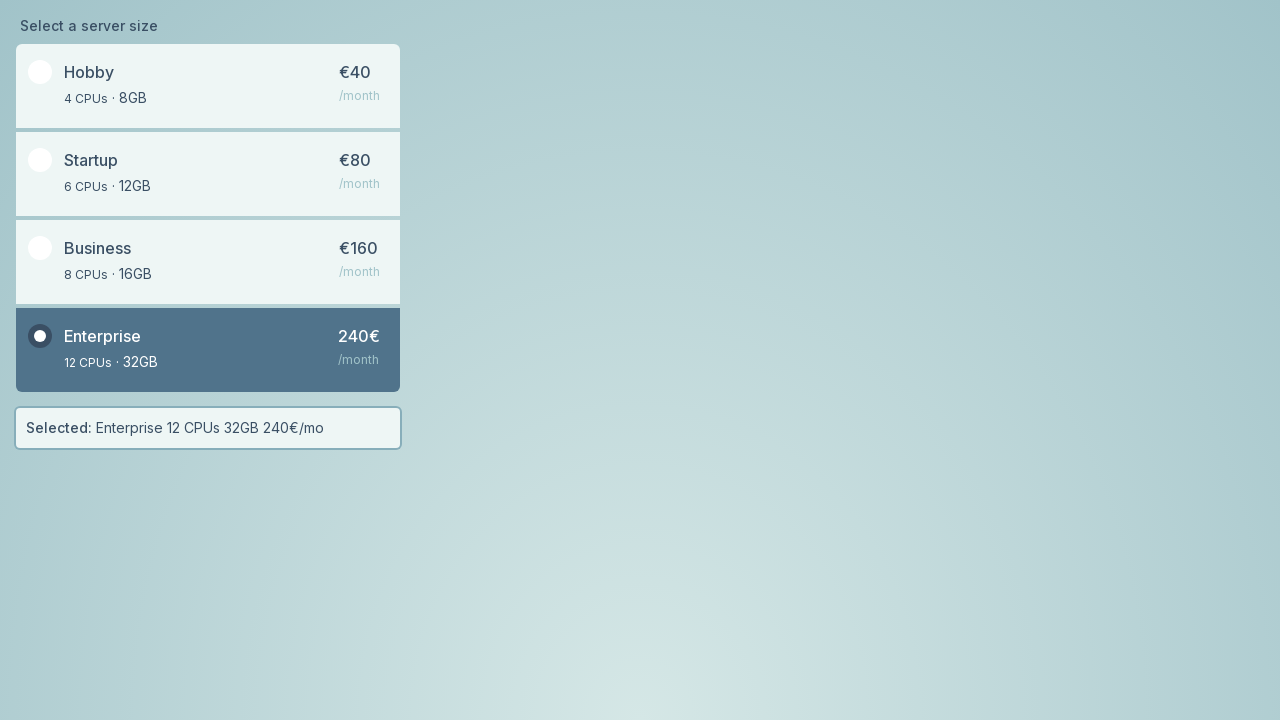

Verified Enterprise radio is checked
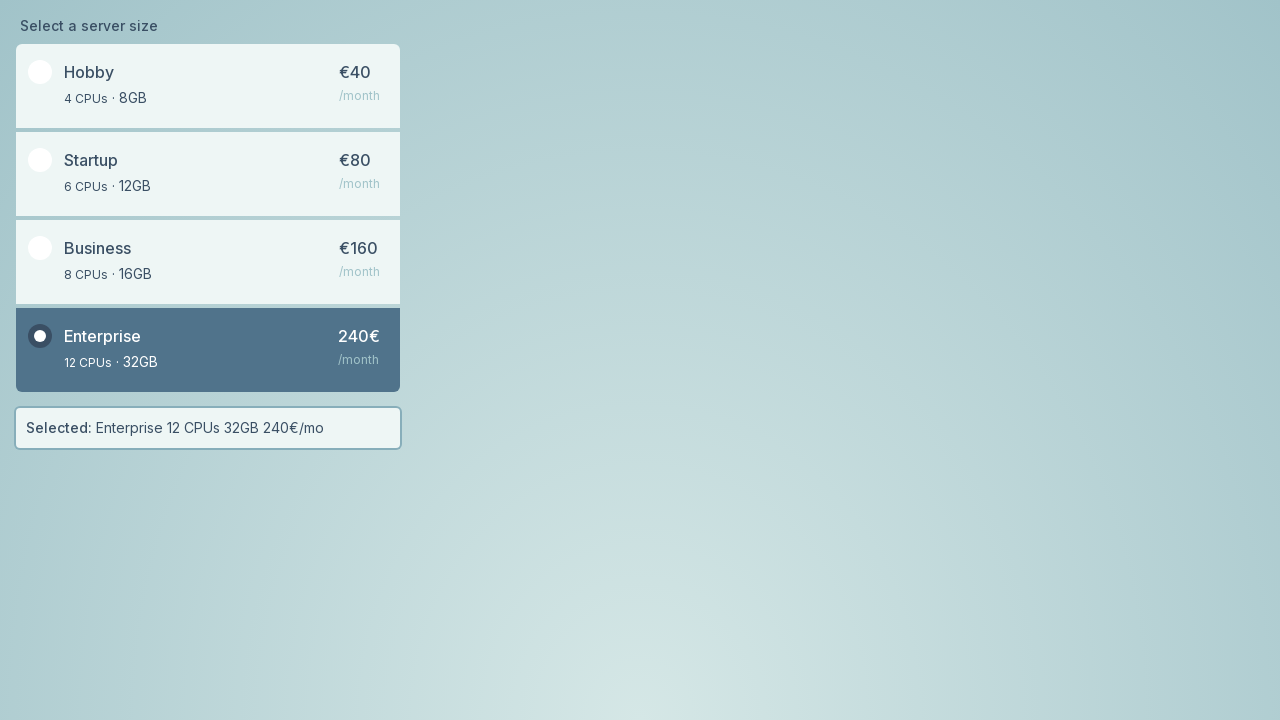

Verified Business radio is now unchecked
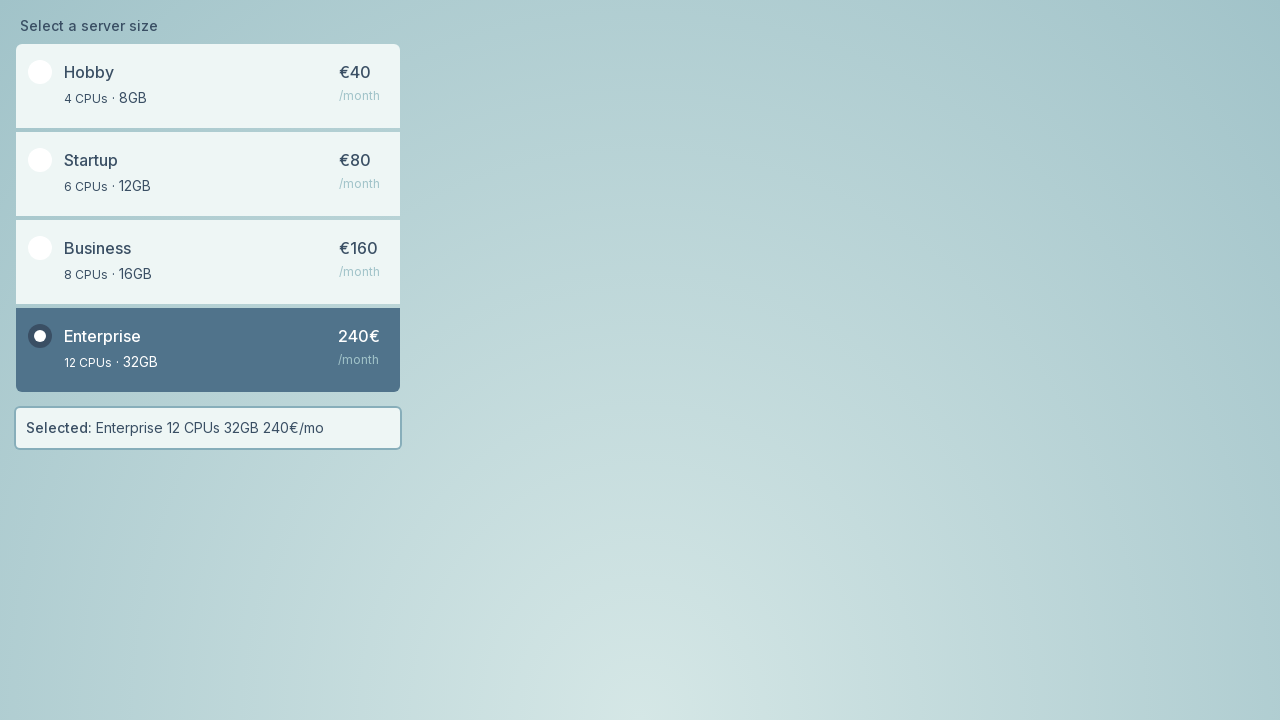

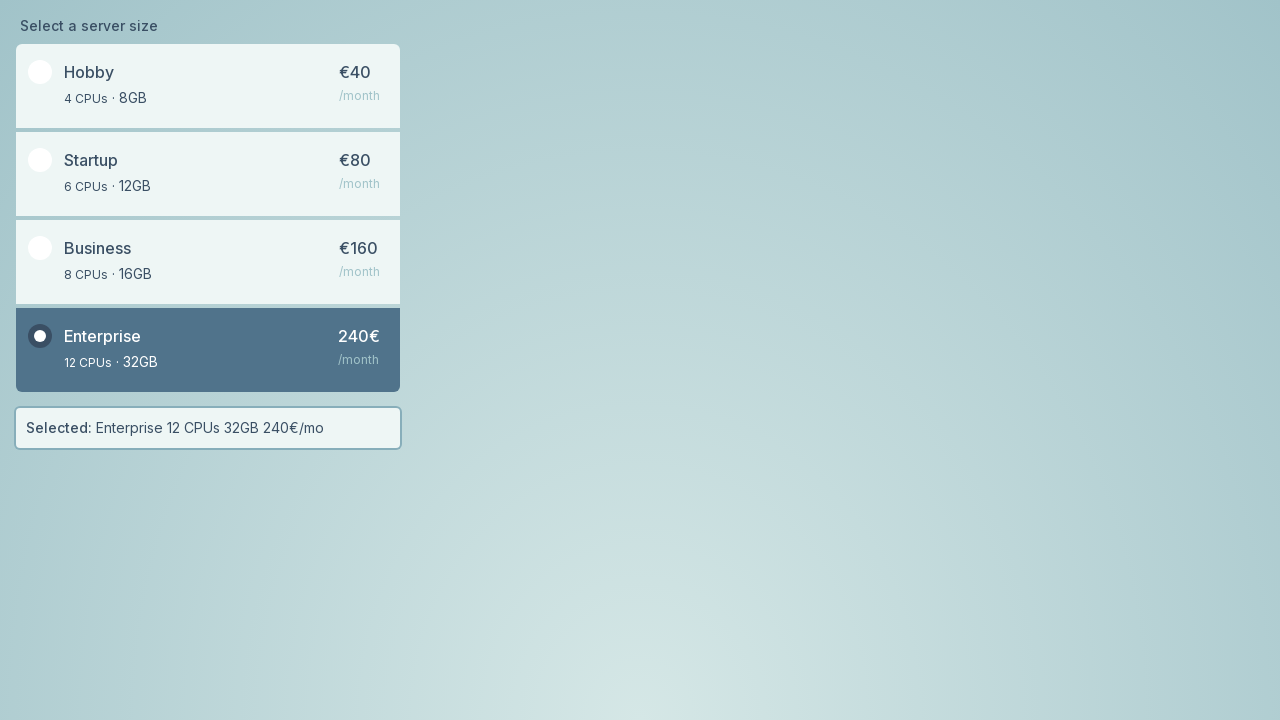